Tests a math exercise page by reading two numbers displayed on the page, calculating their sum, selecting the result from a dropdown menu, and submitting the answer.

Starting URL: http://suninjuly.github.io/selects1.html

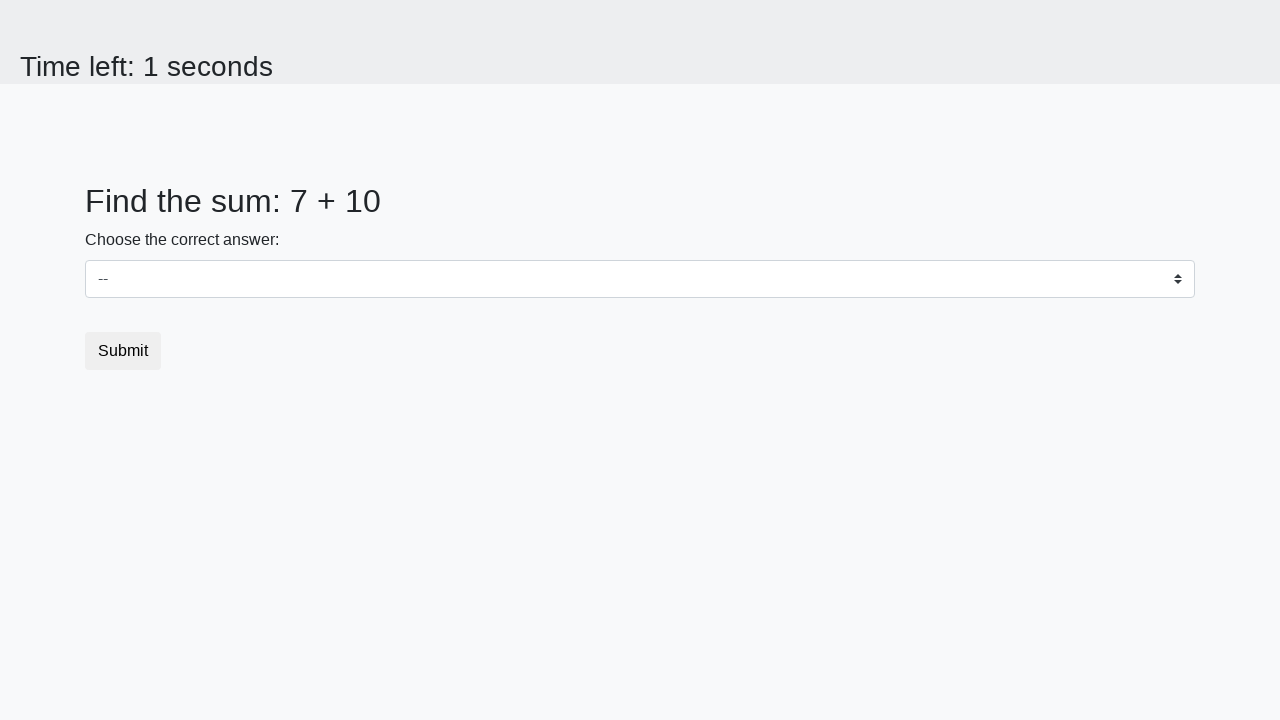

Retrieved first number from #num1 element
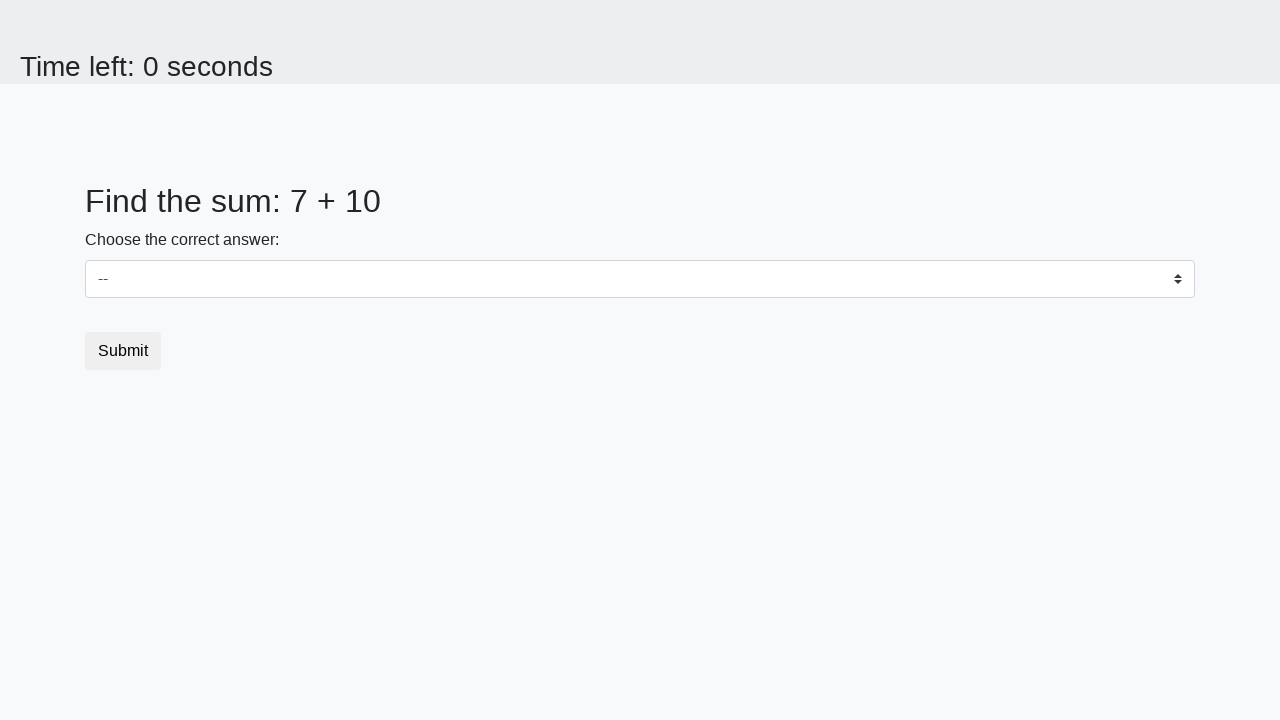

Retrieved second number from #num2 element
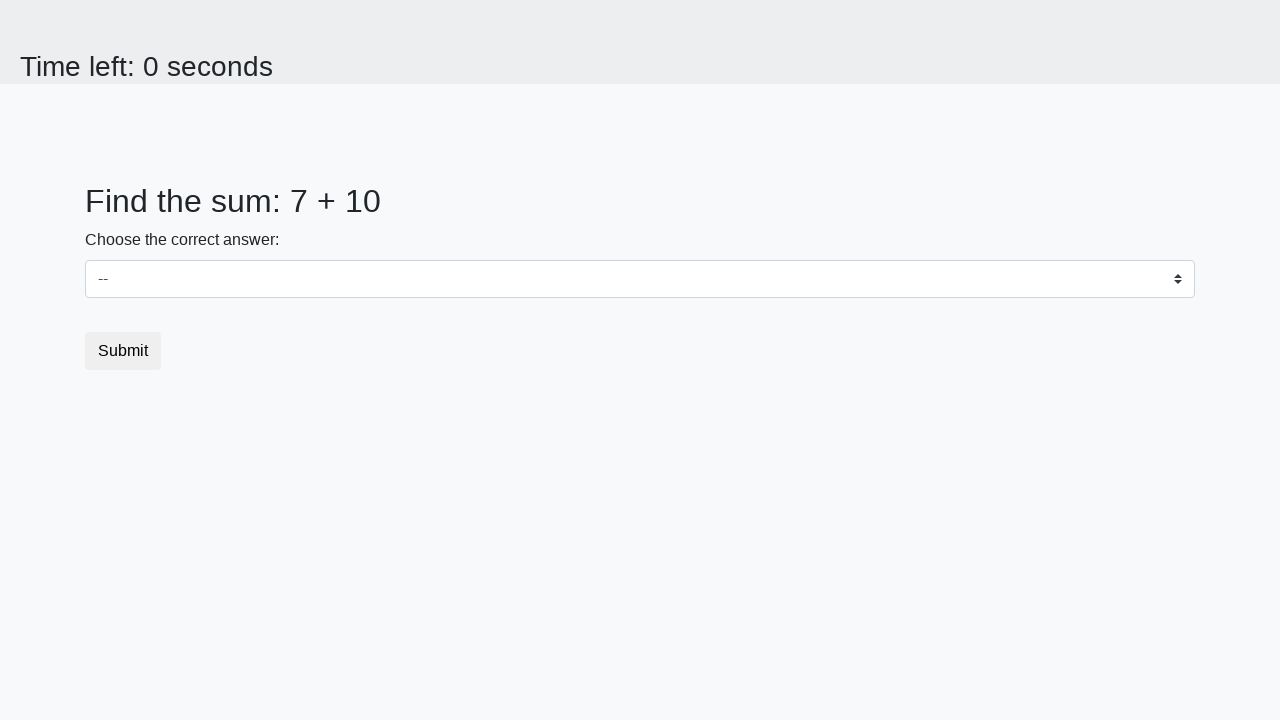

Calculated sum: 7 + 10 = 17
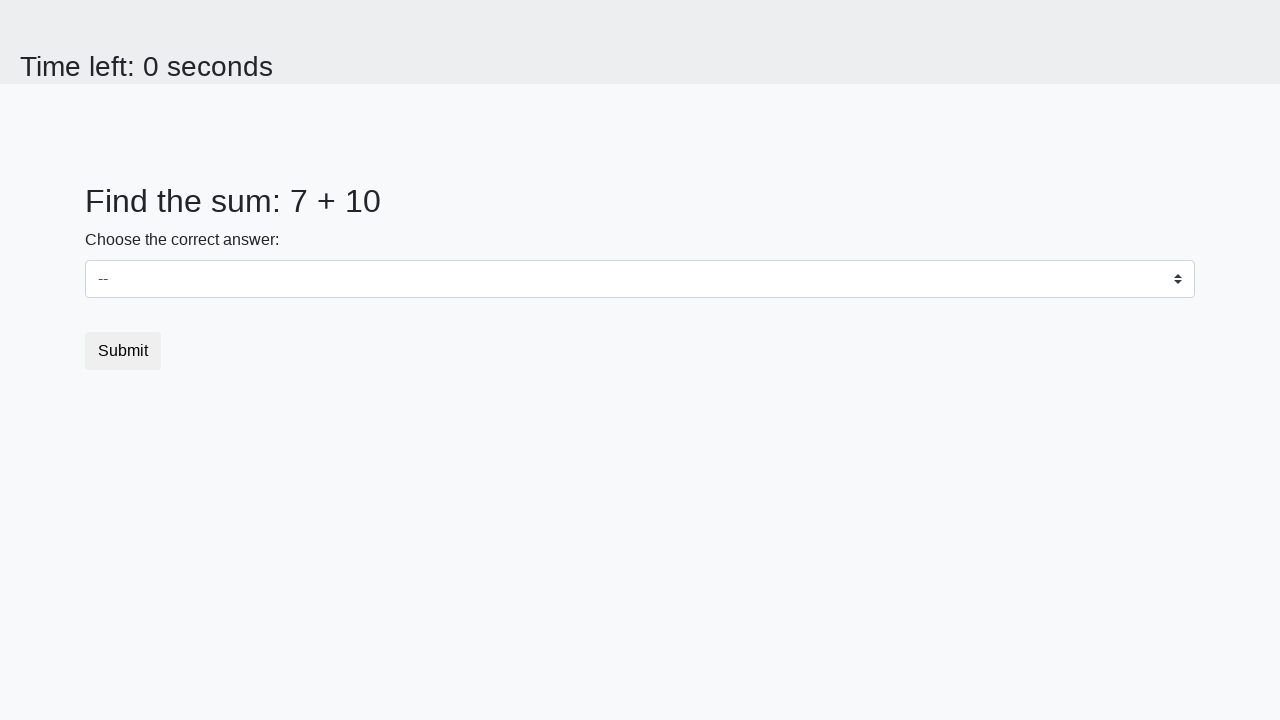

Selected 17 from dropdown menu on select
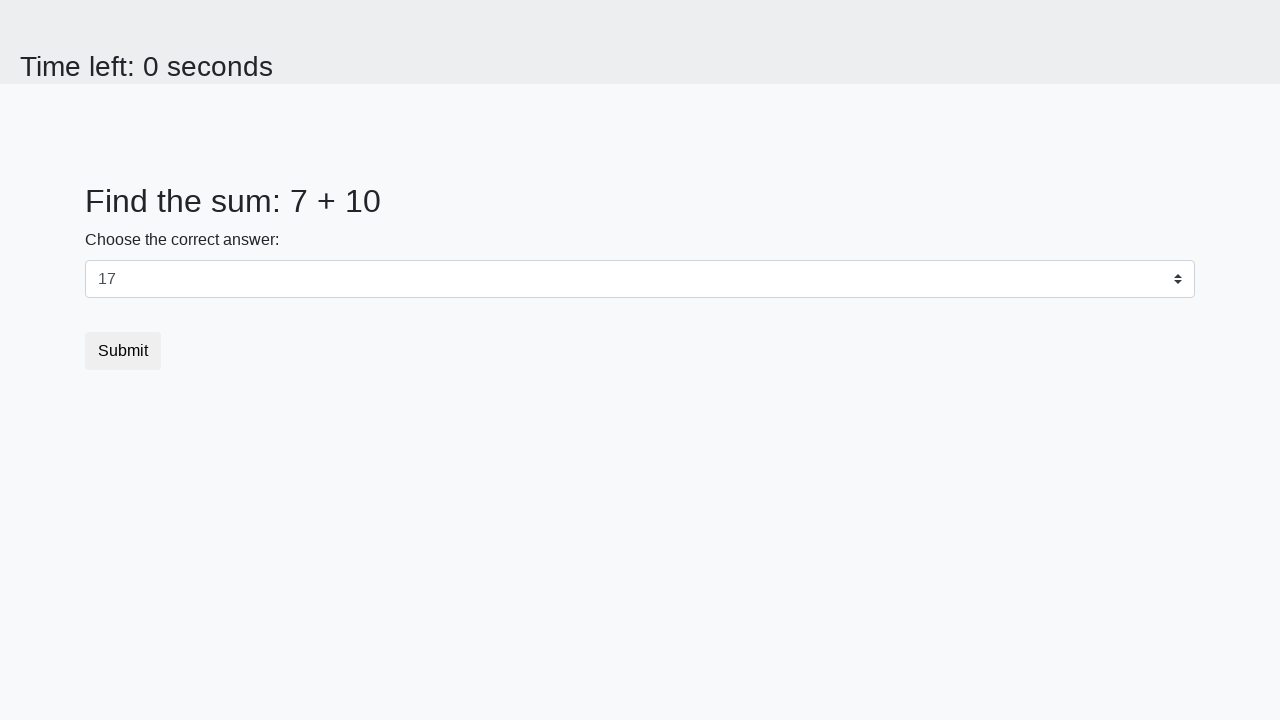

Clicked Submit button to submit answer at (123, 351) on button:has-text('Submit')
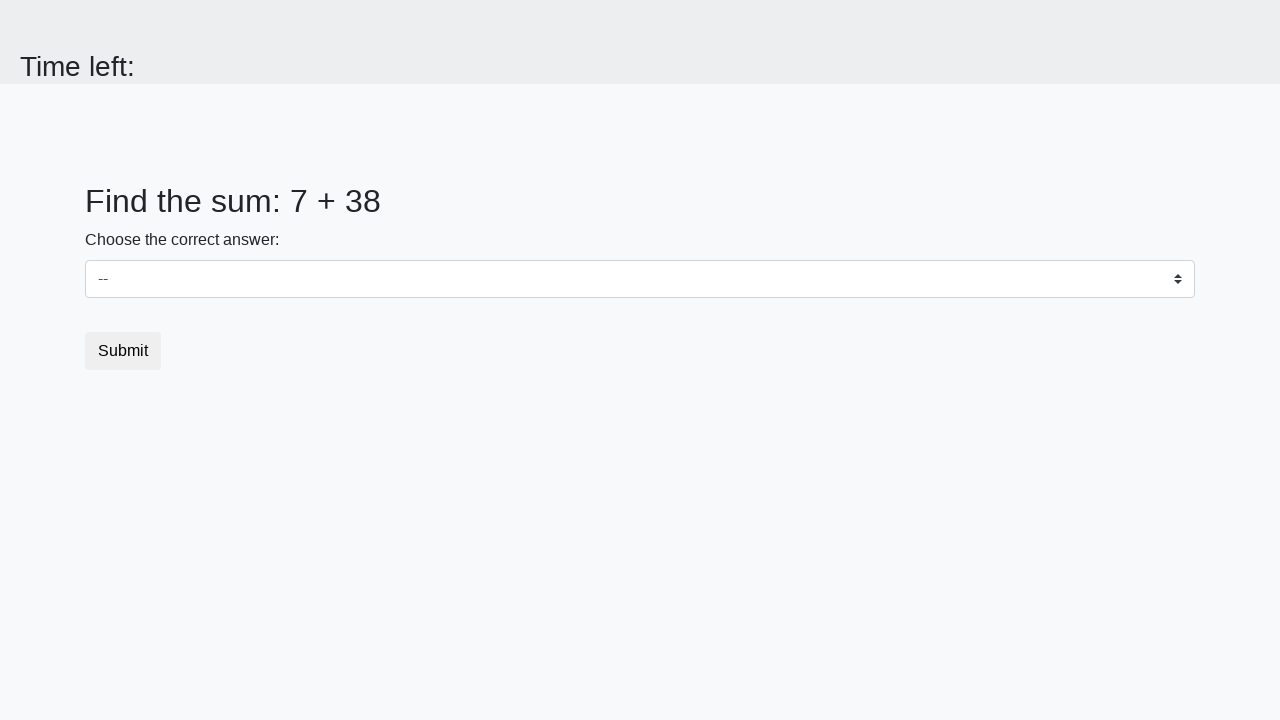

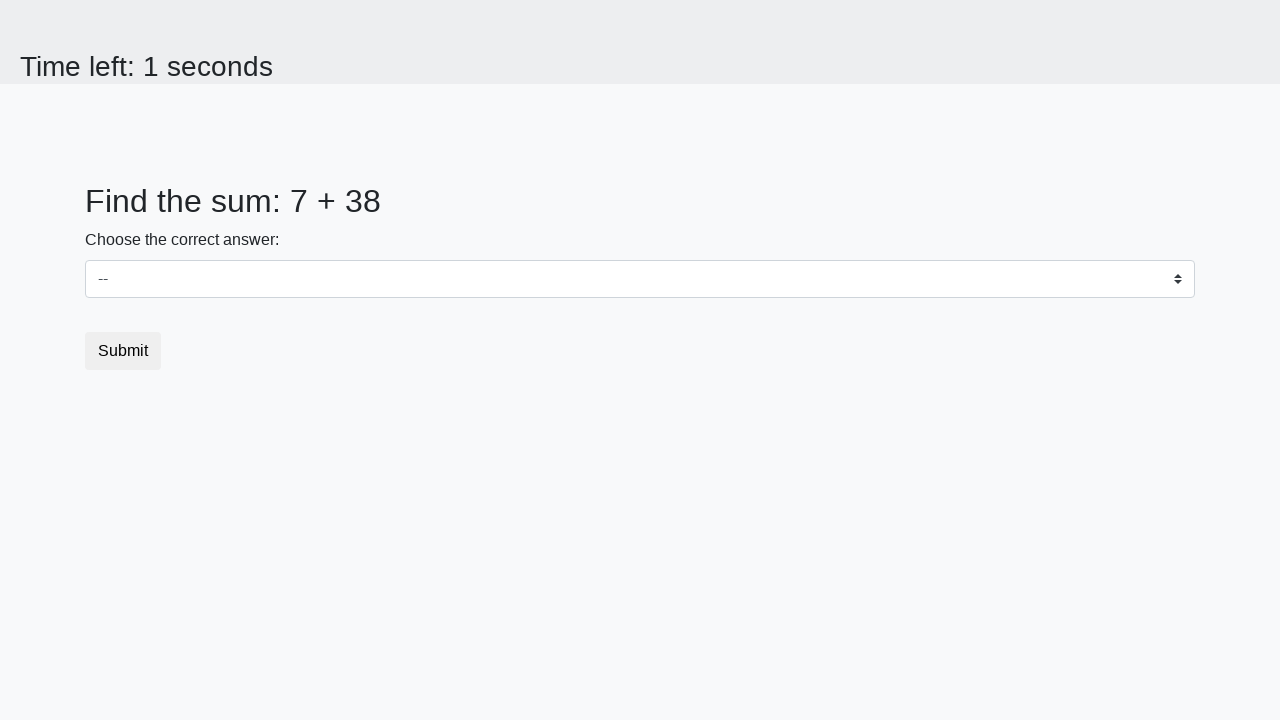